Tests the text input functionality by entering text into an input field, clicking a button, and verifying that the button's text updates to match the entered text.

Starting URL: http://www.uitestingplayground.com/textinput

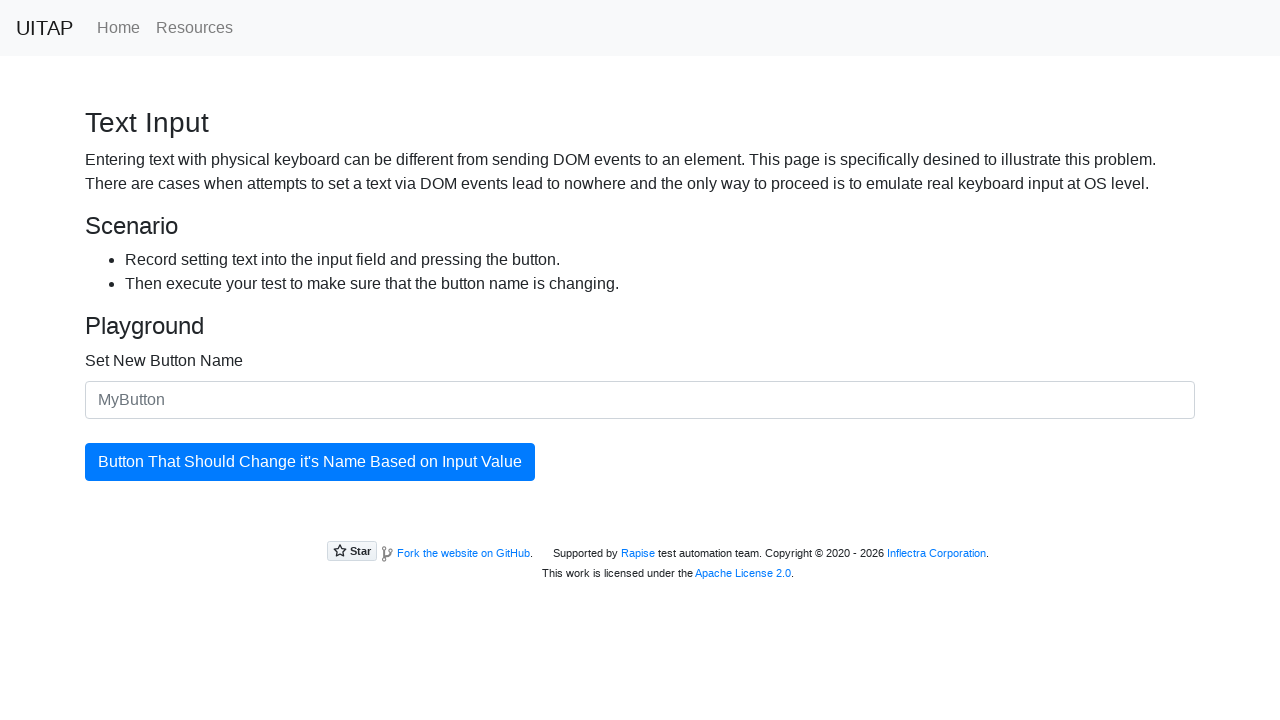

Filled input field with new button text 'Awesome Submit Button' on #newButtonName
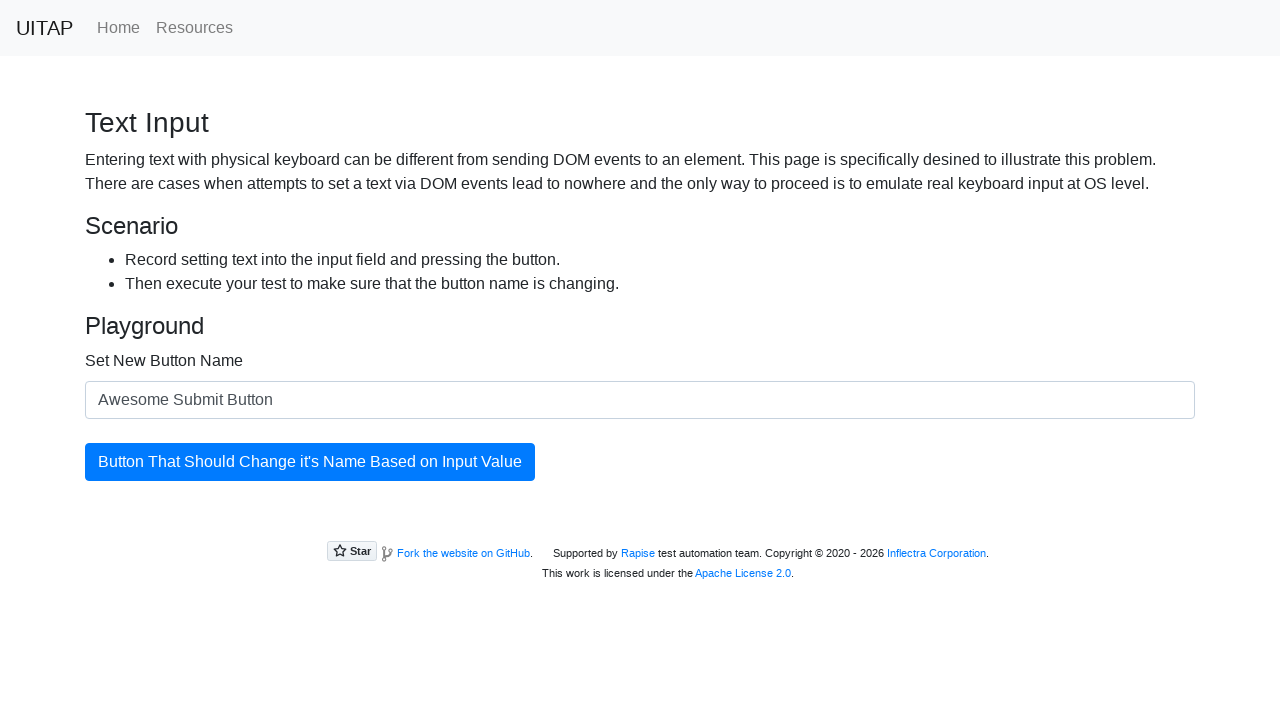

Clicked the updating button at (310, 462) on #updatingButton
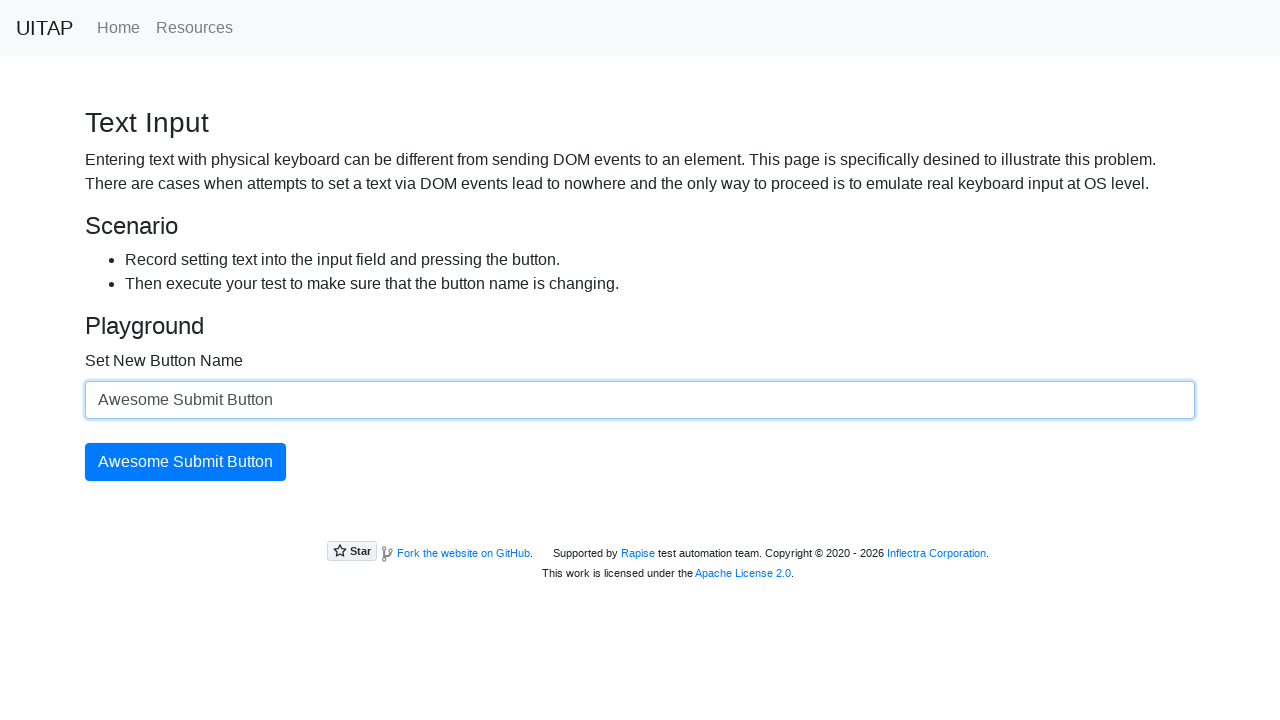

Verified that button text updated to match input value
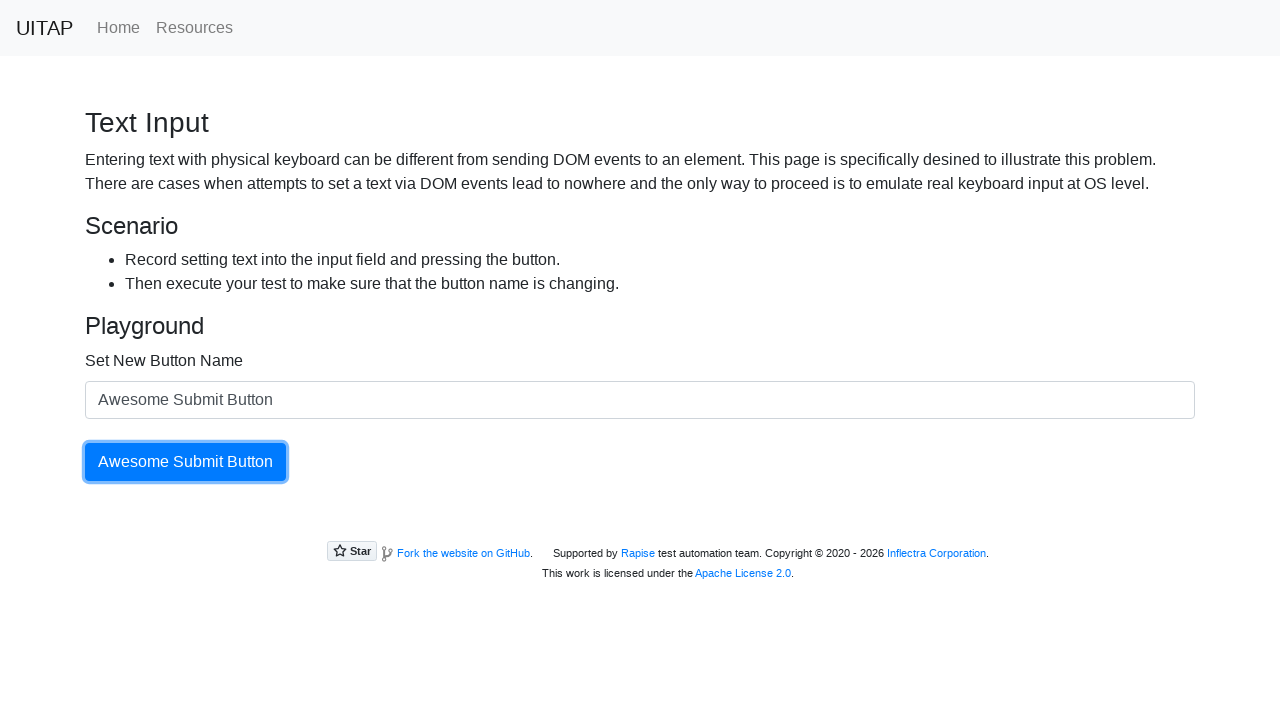

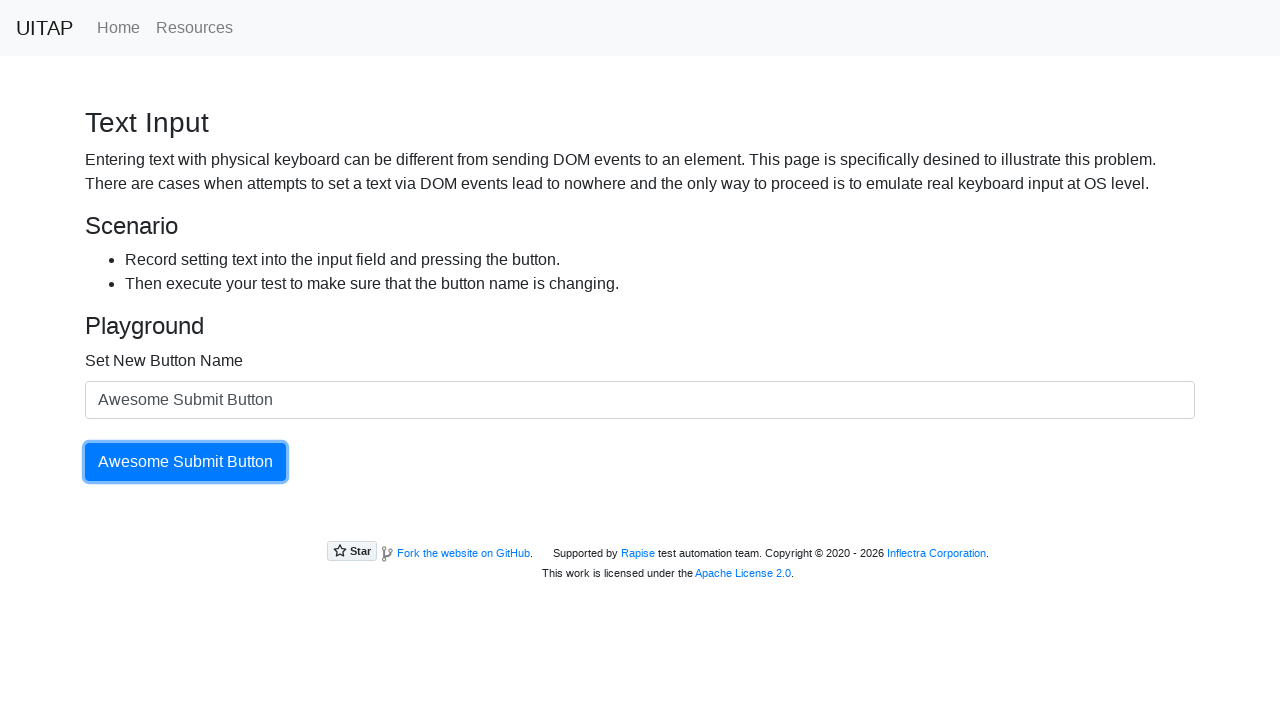